Navigates to the DemoQA text box page and verifies the presence of an h1 heading element by locating it using tag name selector.

Starting URL: https://demoqa.com/text-box

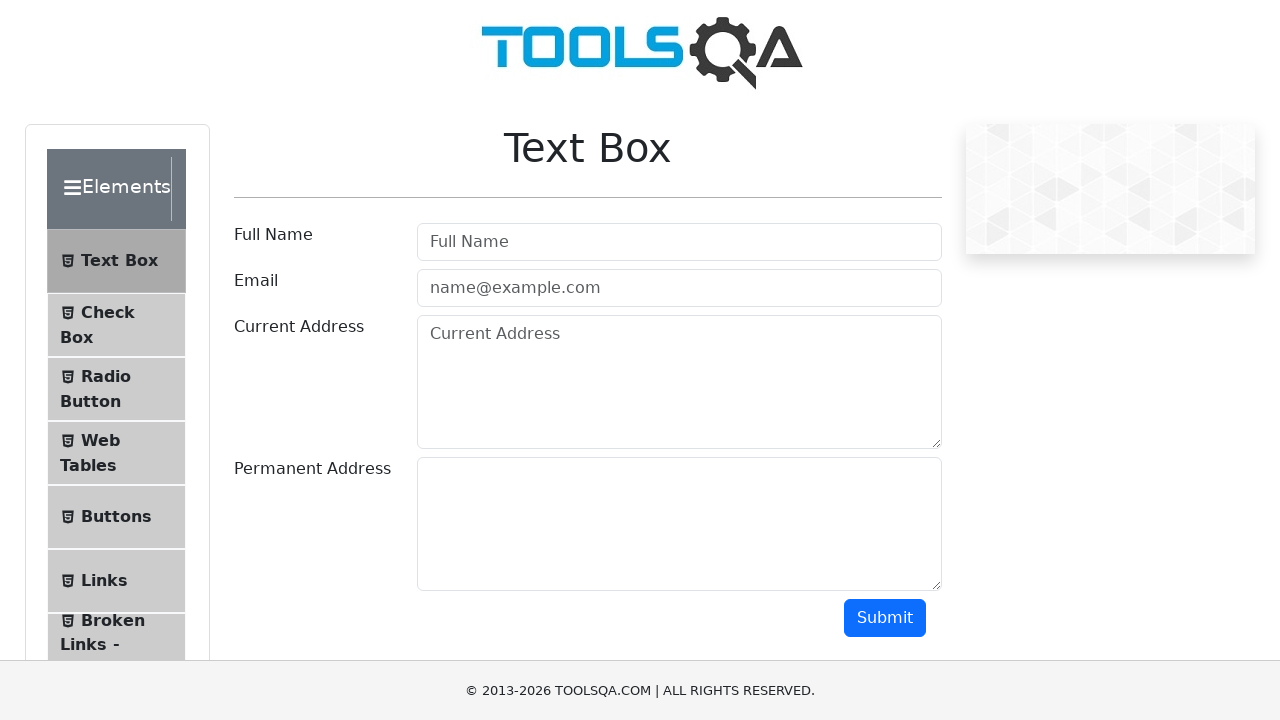

Navigated to DemoQA text box page
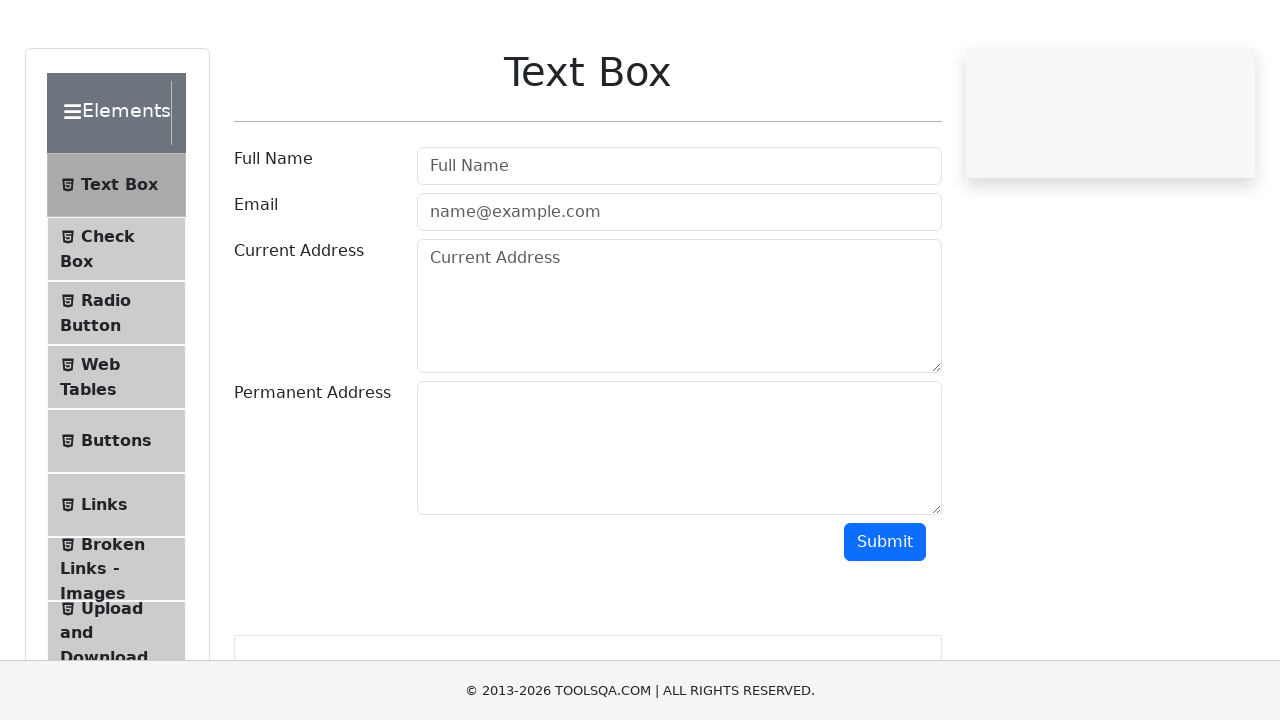

Located h1 heading element by tag name selector
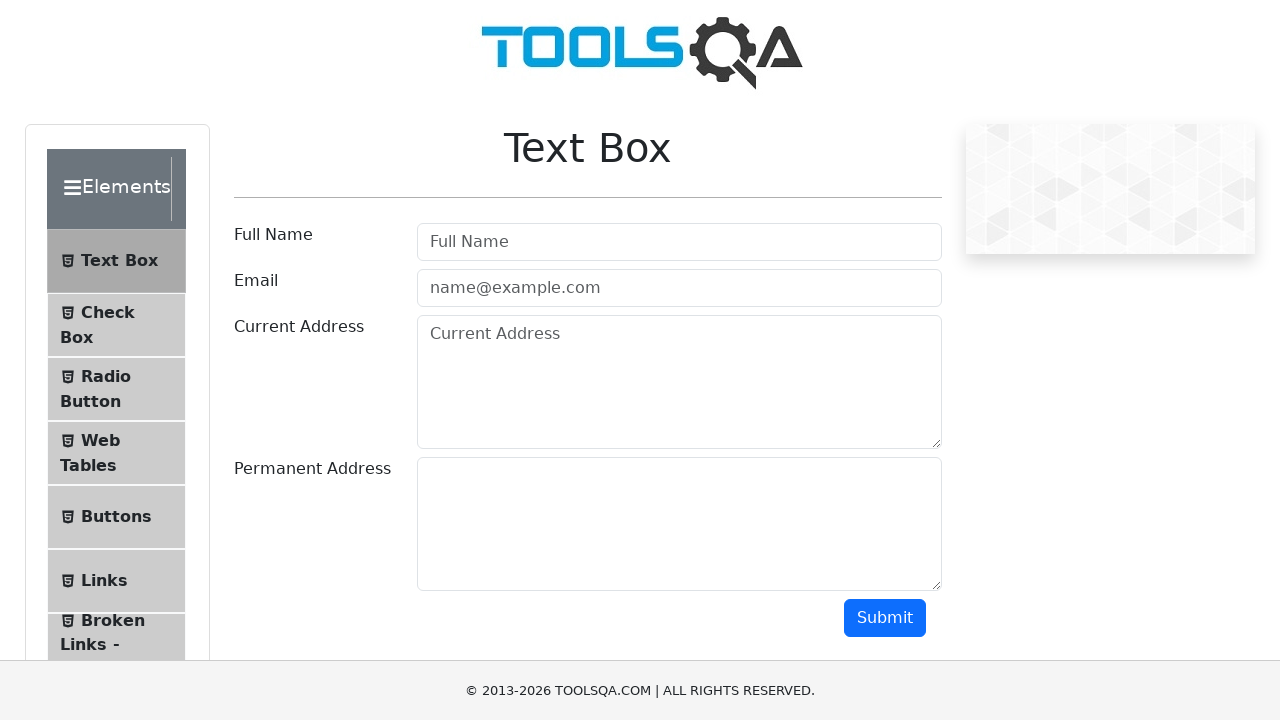

Verified h1 element is visible
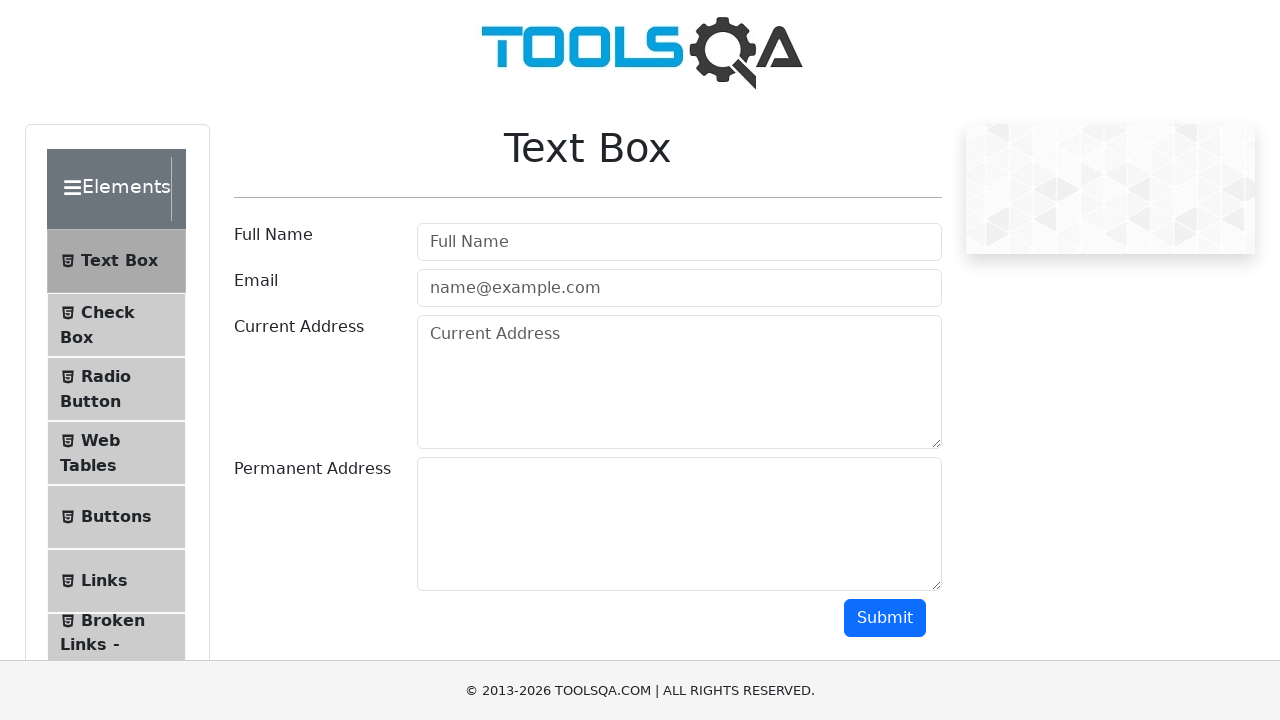

Retrieved h1 text content: 'Text Box'
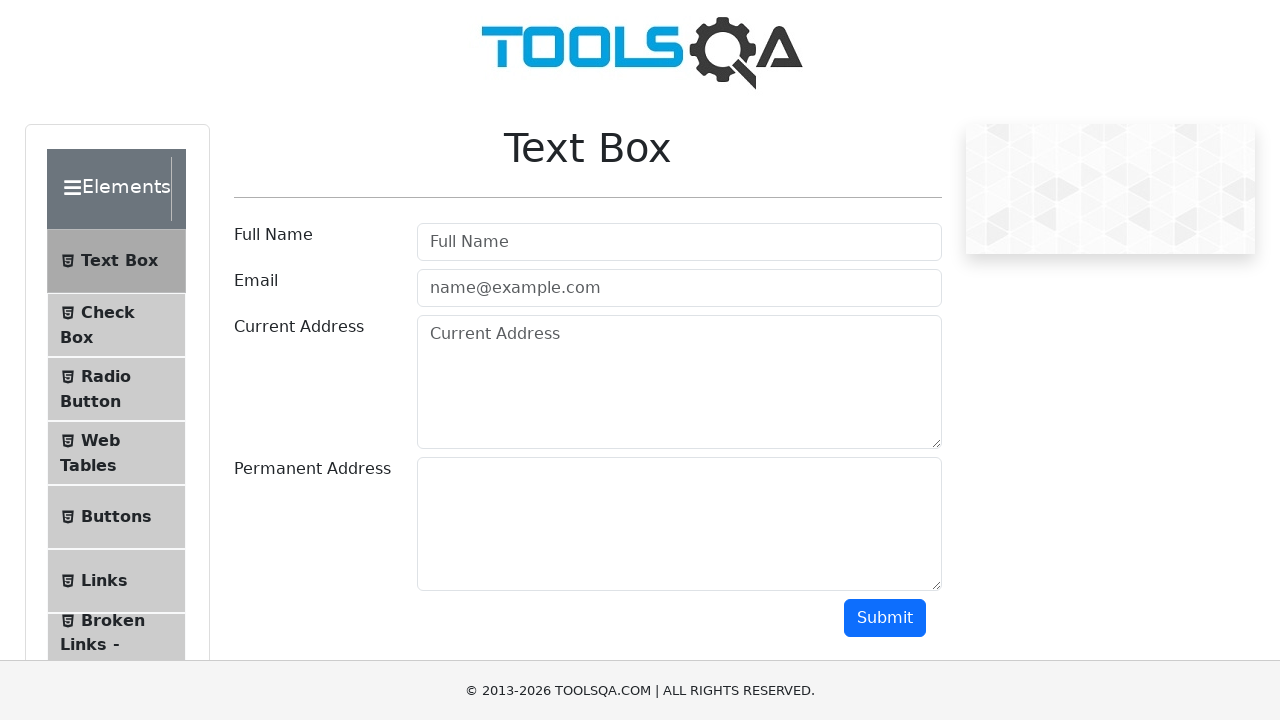

Printed h1 text content to console
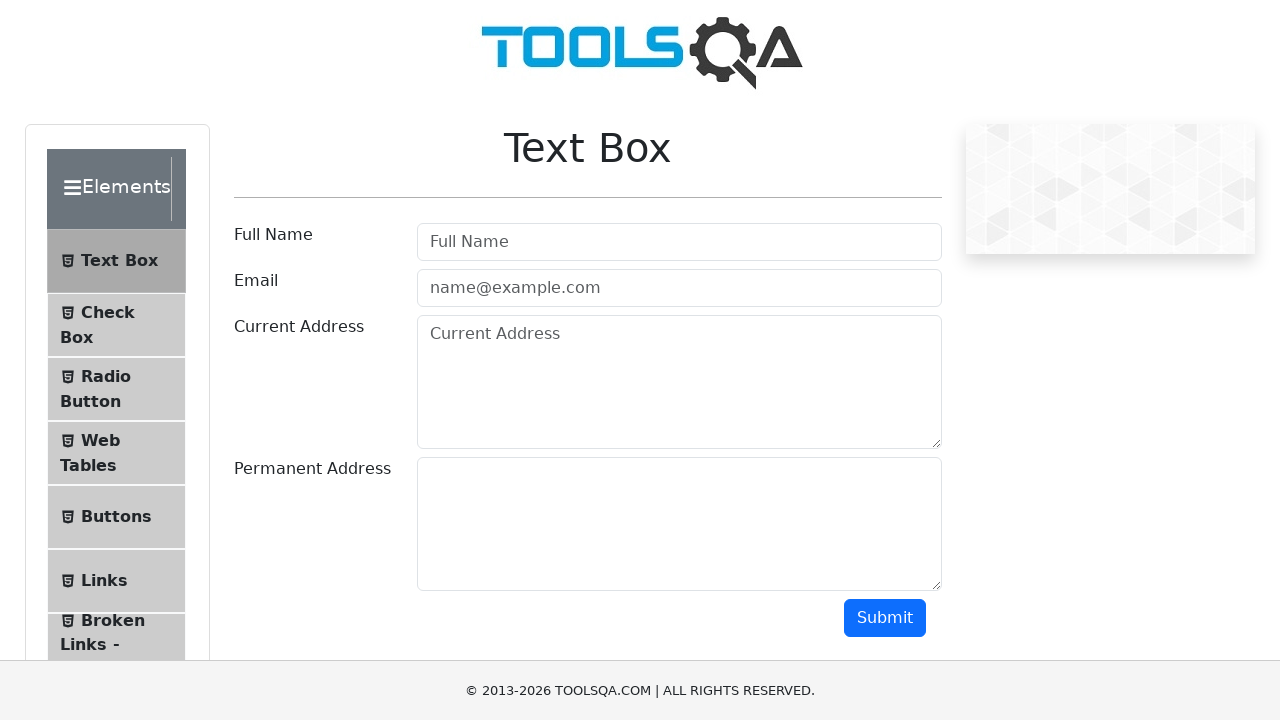

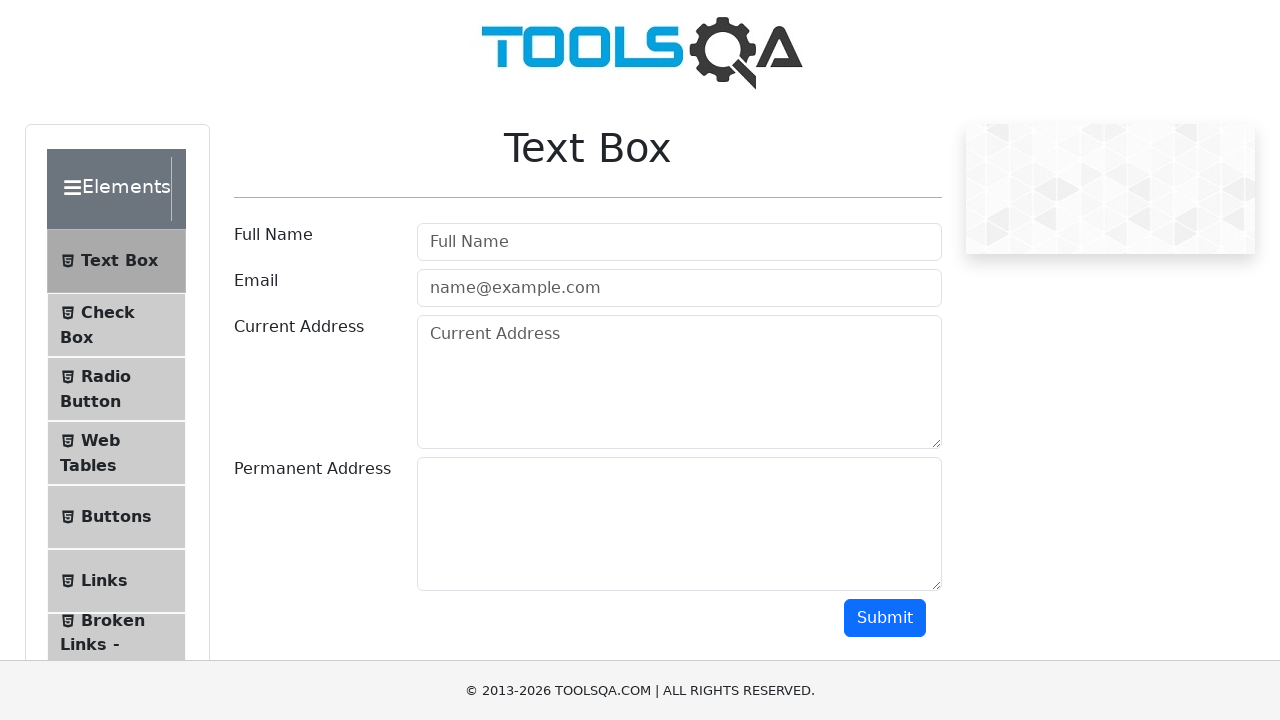